Navigates to the Automation Practice page and verifies it loads successfully

Starting URL: https://rahulshettyacademy.com/AutomationPractice/

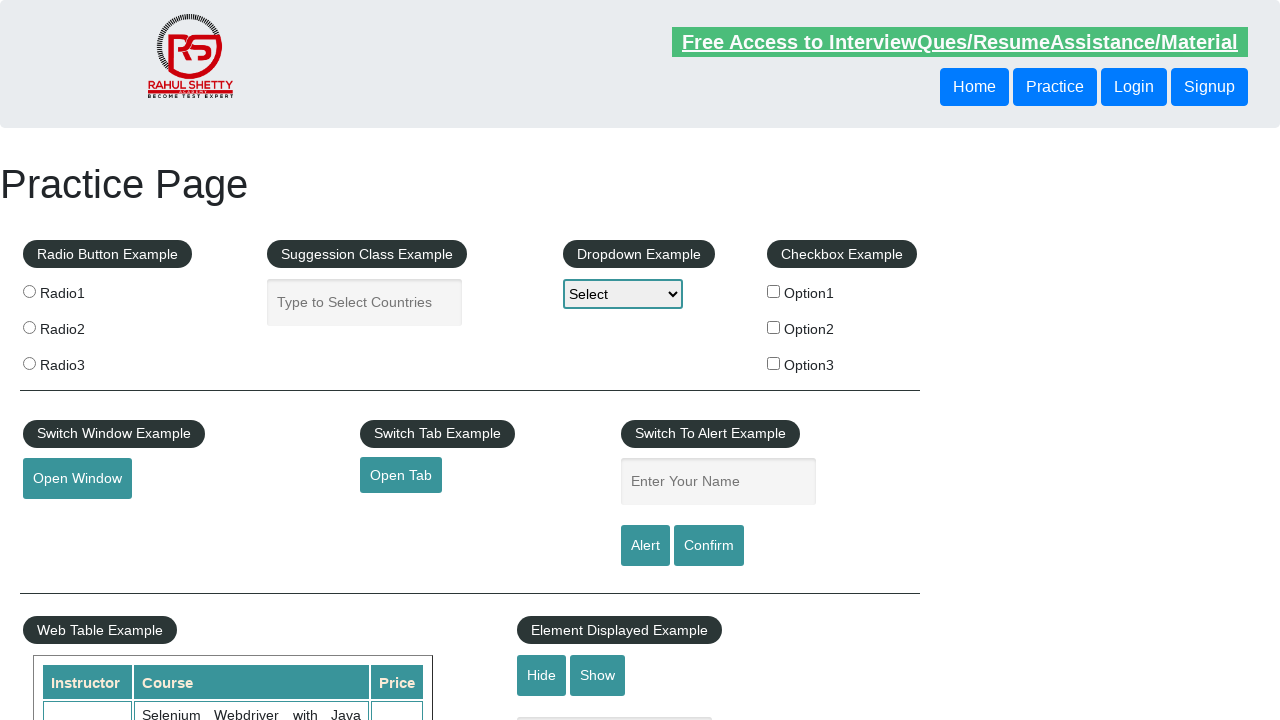

Waited for page DOM to load
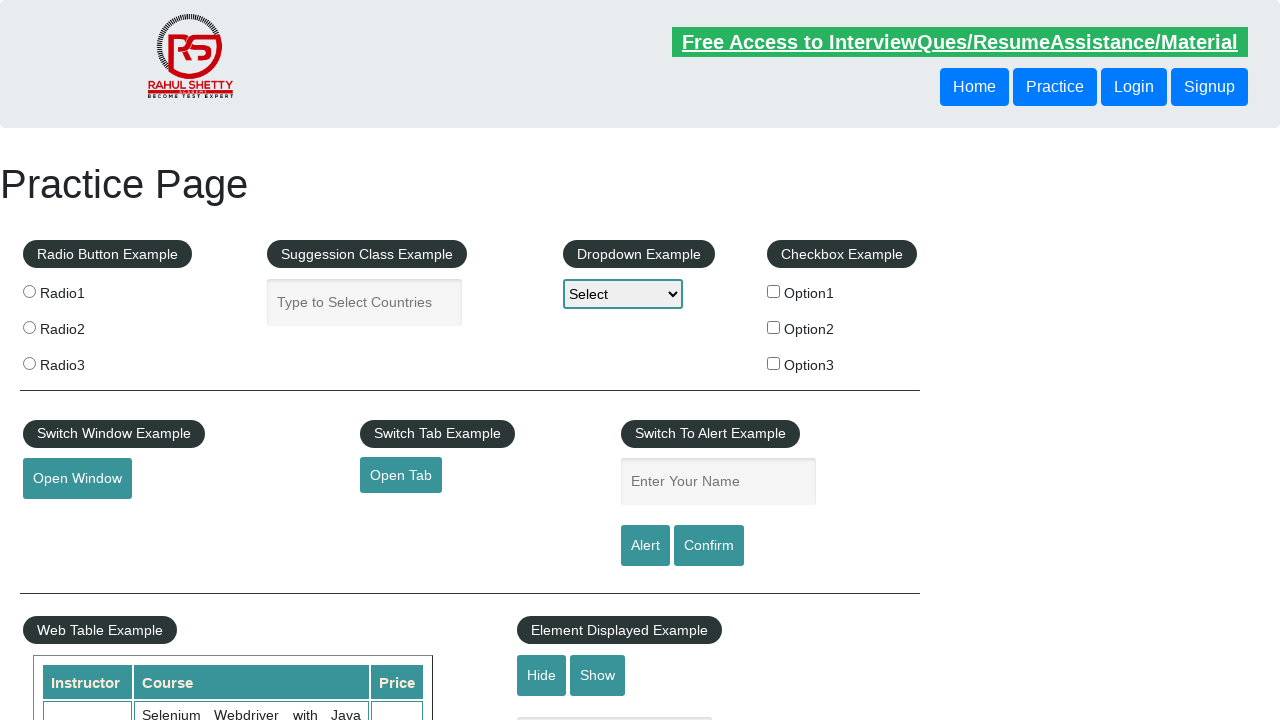

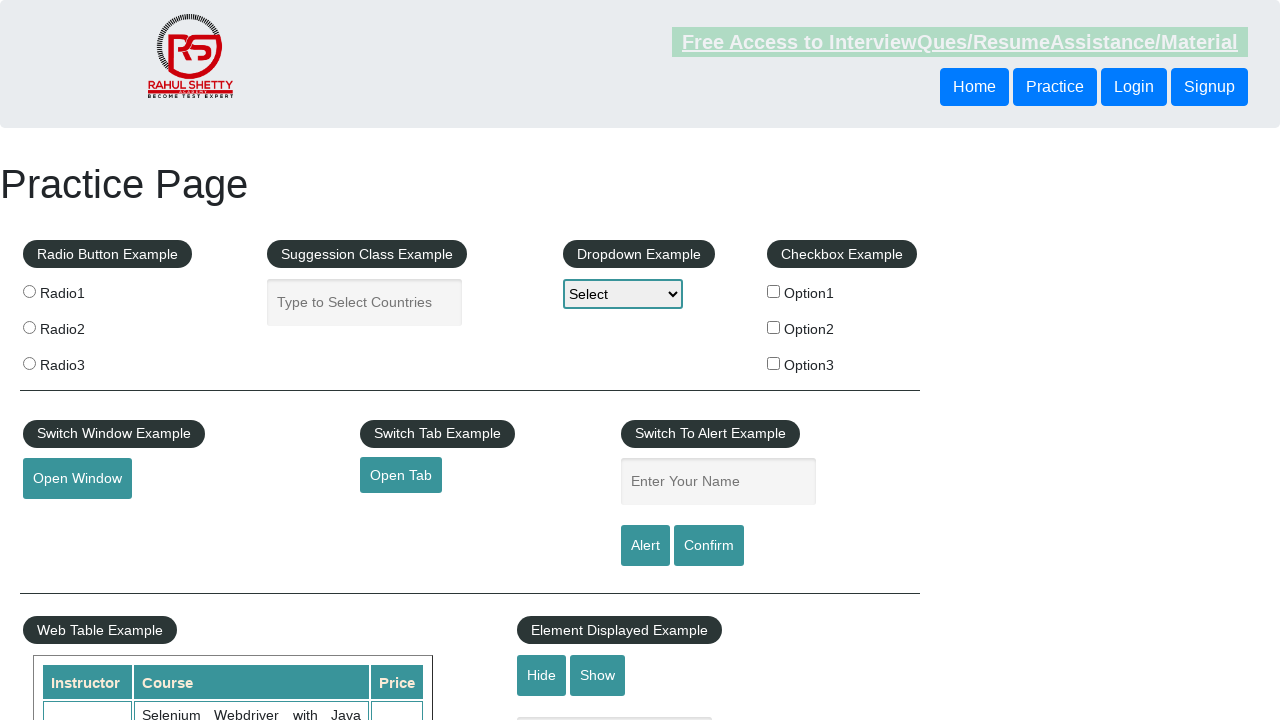